Tests that an invalid surname triggers a validation error on the registration form

Starting URL: https://b2c.passport.rt.ru

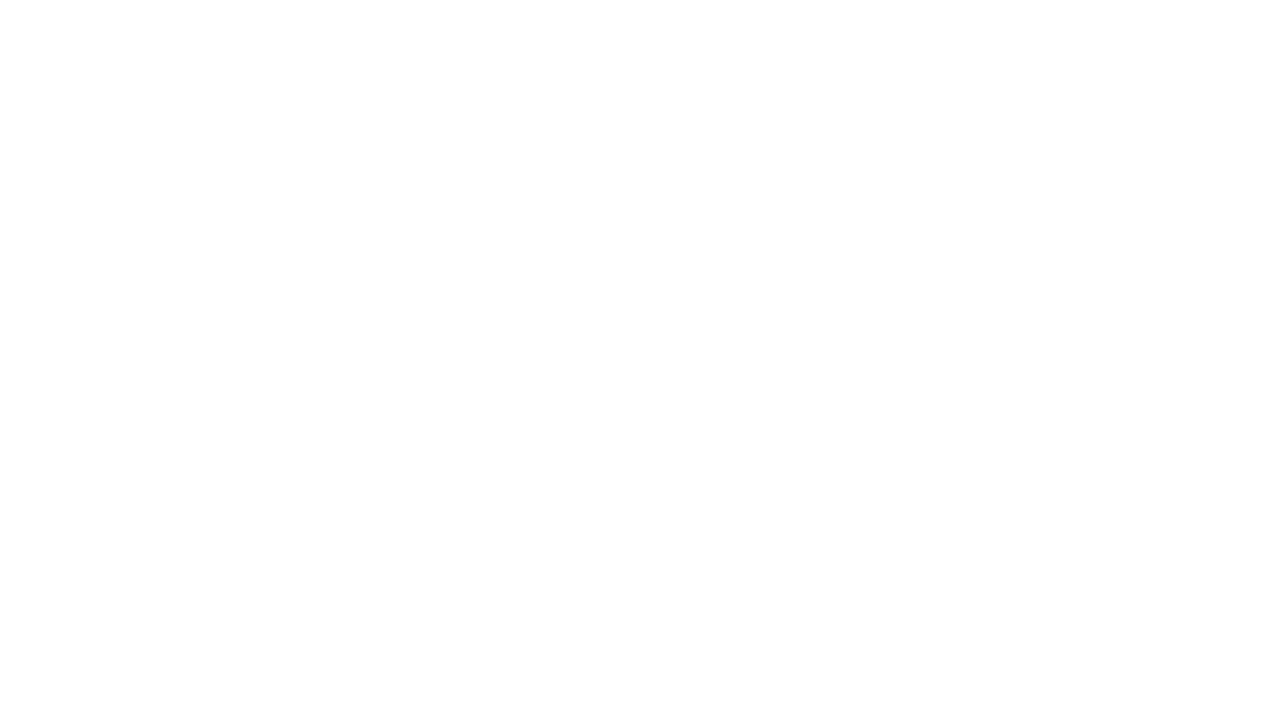

Clicked register button to navigate to registration page at (1010, 656) on #kc-register
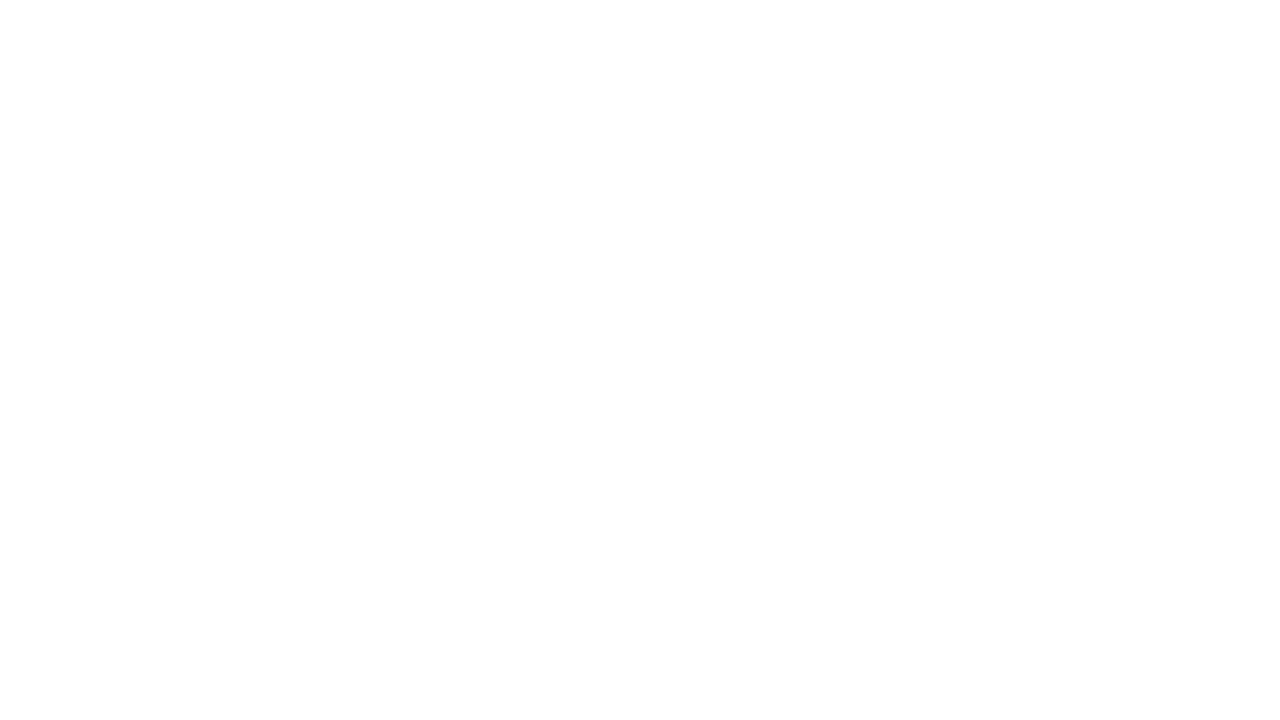

Filled surname field with invalid single character 'Y' on input[name='lastName']
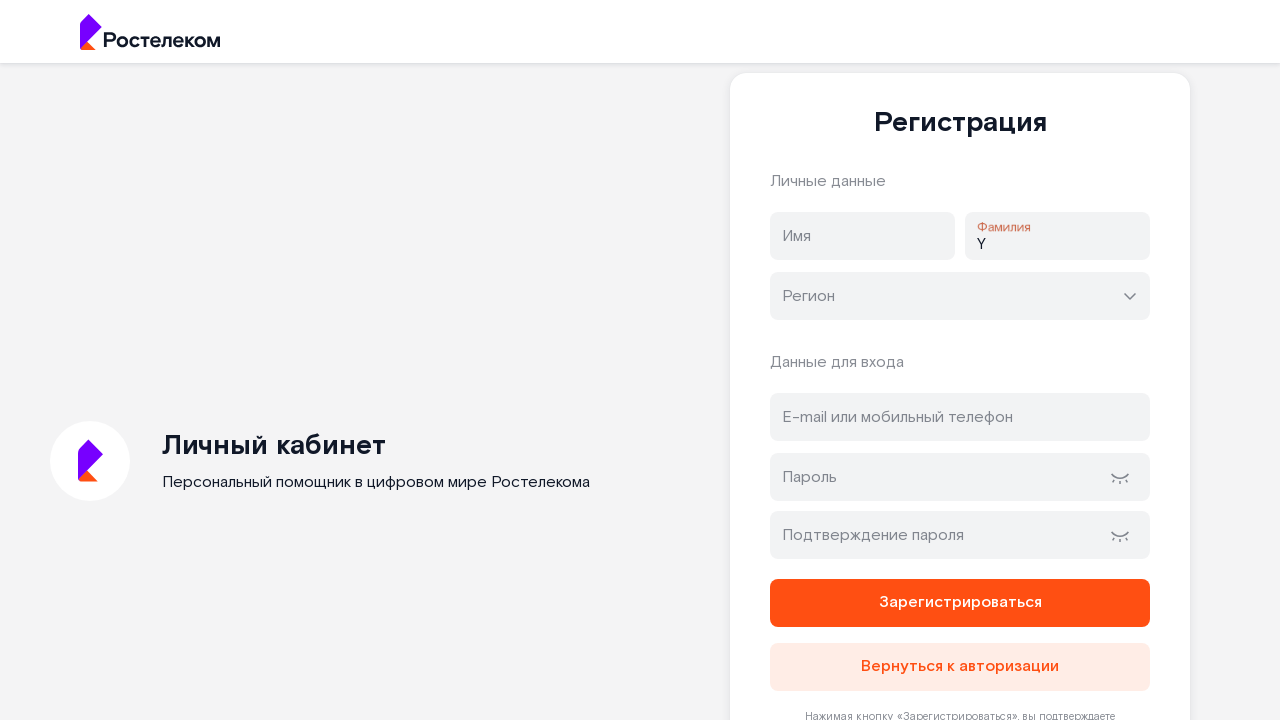

Clicked firstName field to trigger validation on surname at (862, 236) on input[name='firstName']
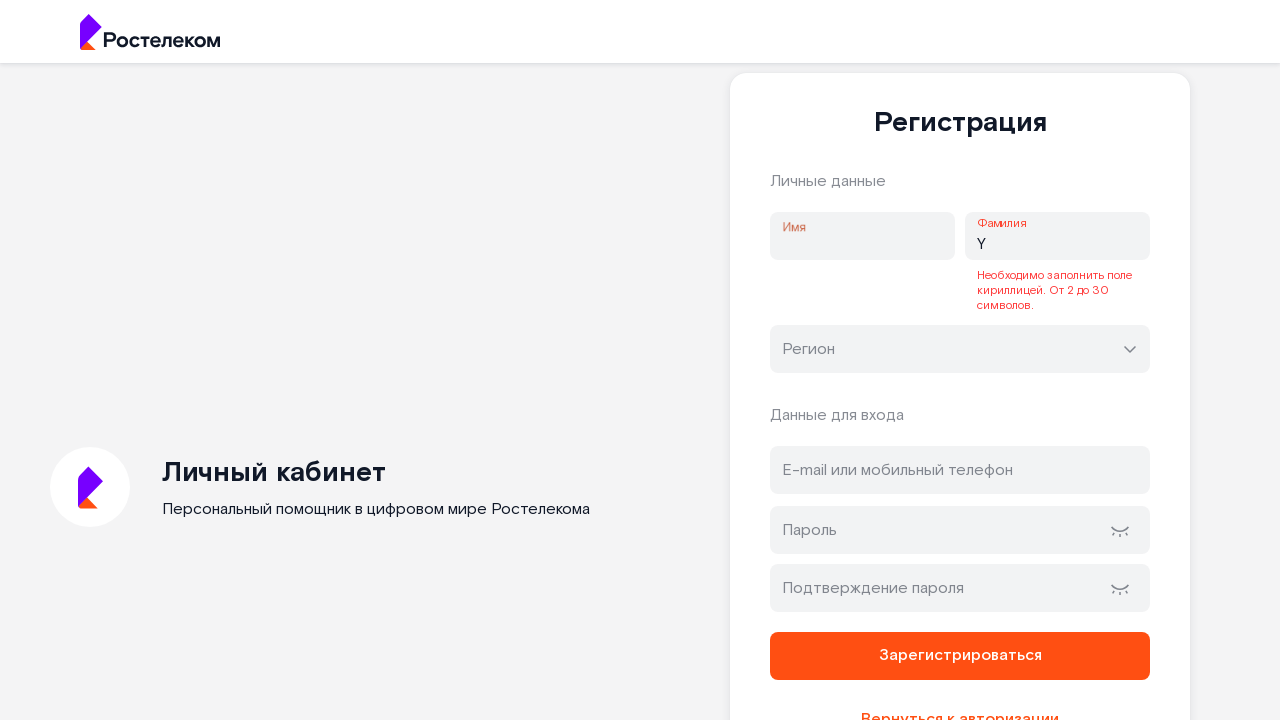

Validation error message appeared for invalid surname
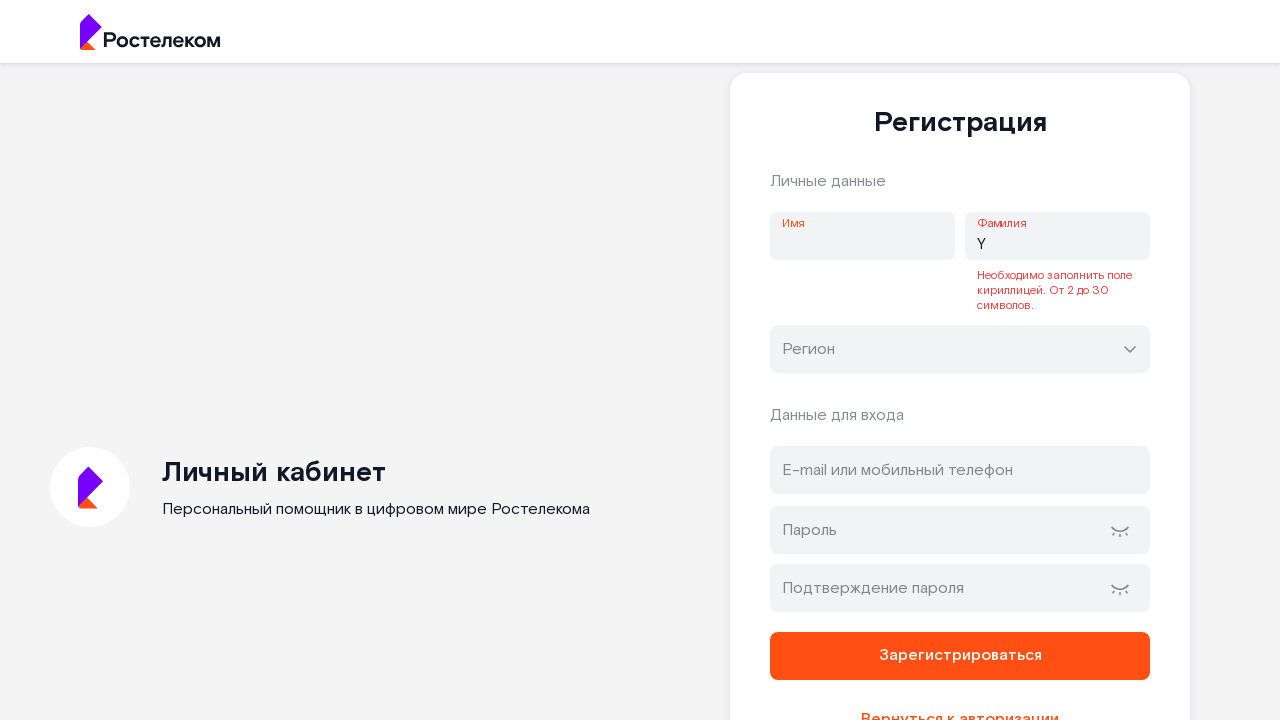

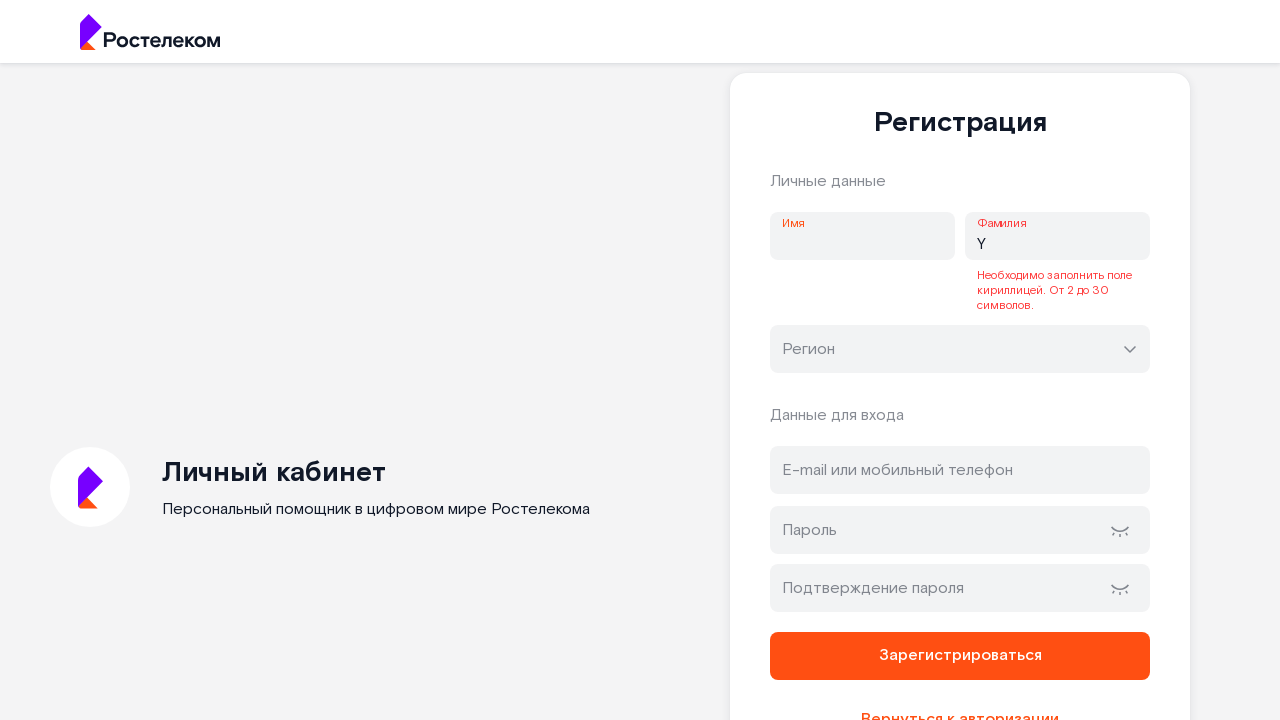